Tests handling of child windows by clicking a link that opens a new tab and extracting text from the new page.

Starting URL: https://rahulshettyacademy.com/loginpagePractise/

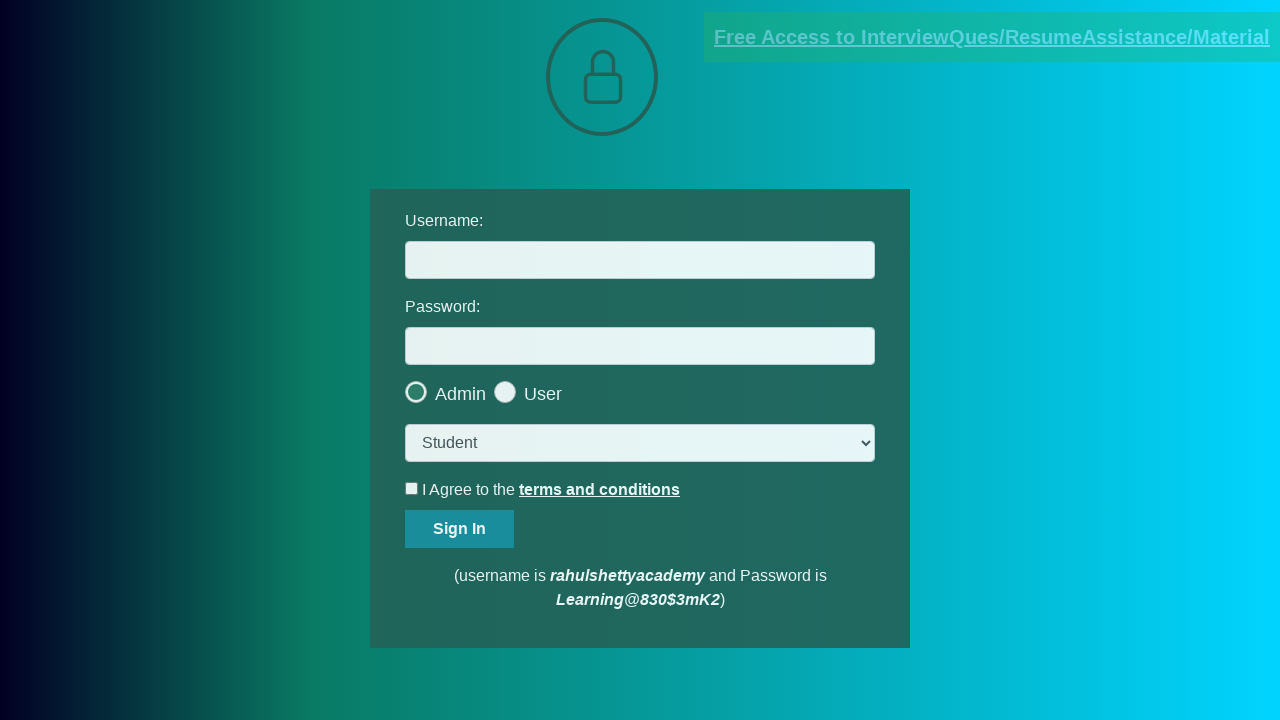

Located document link that opens a new page
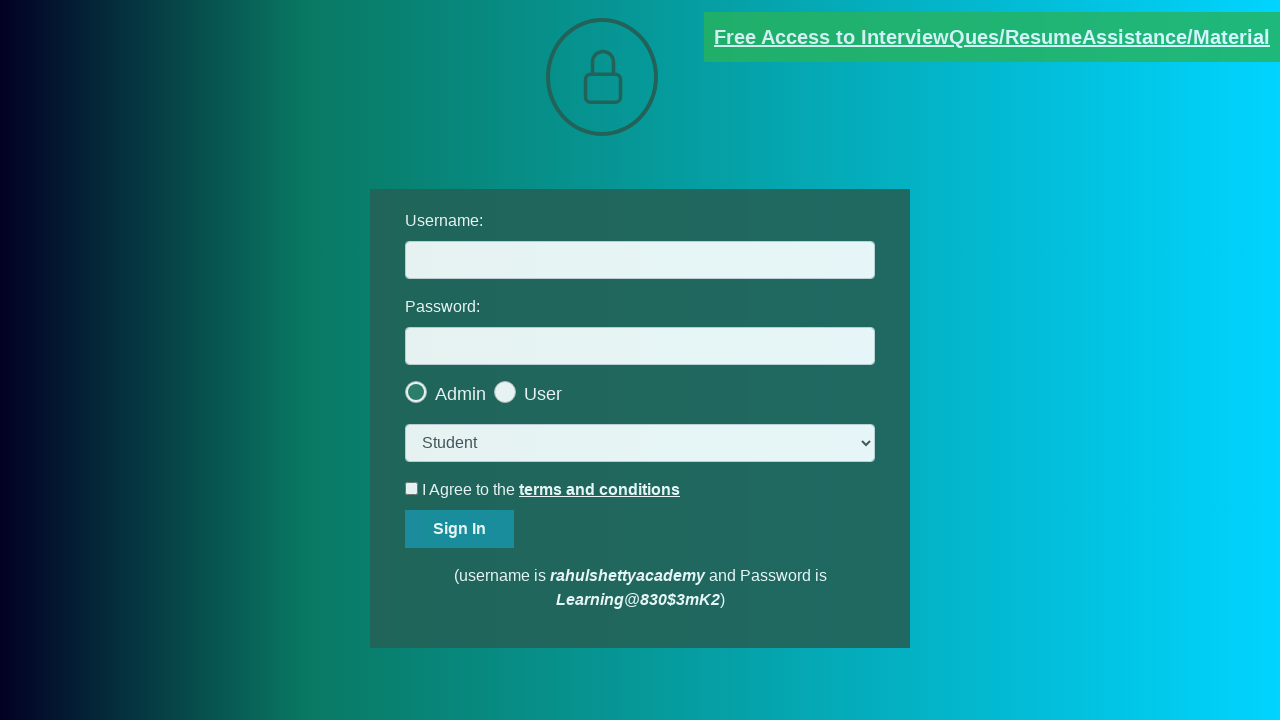

Clicked document link and new page opened at (992, 37) on [href*='documents-request']
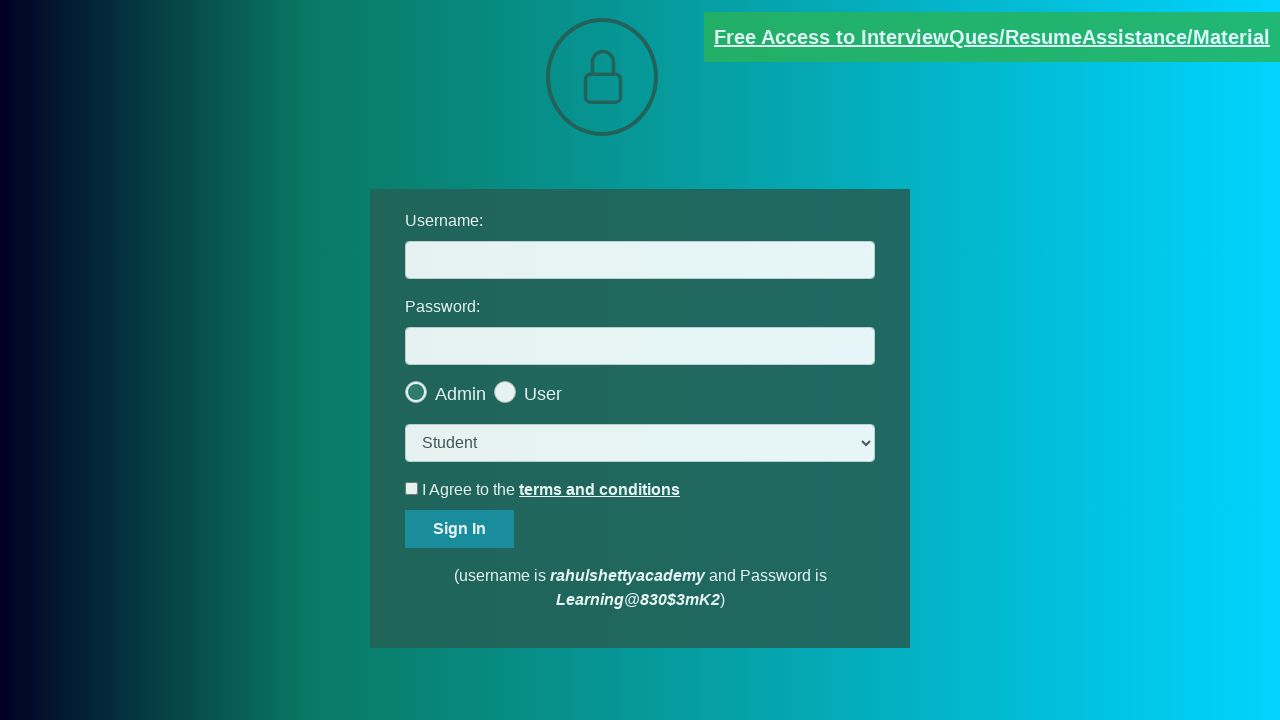

Captured new page reference
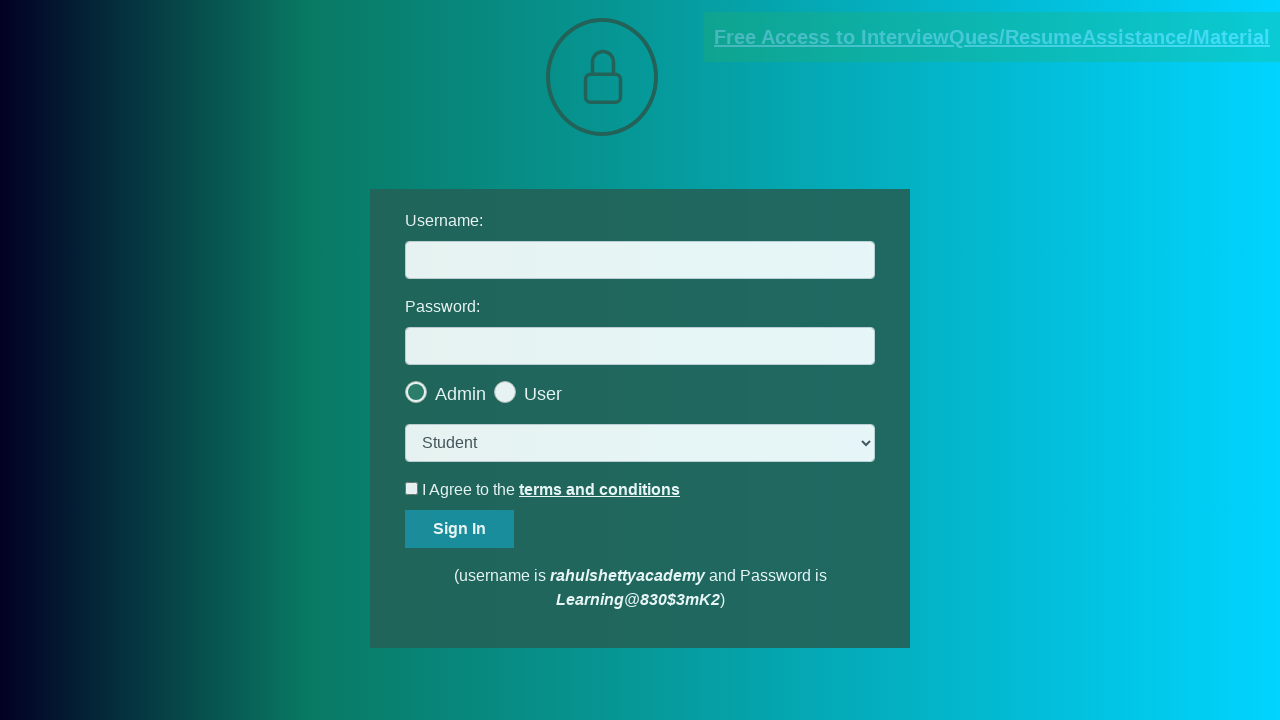

New page loaded successfully
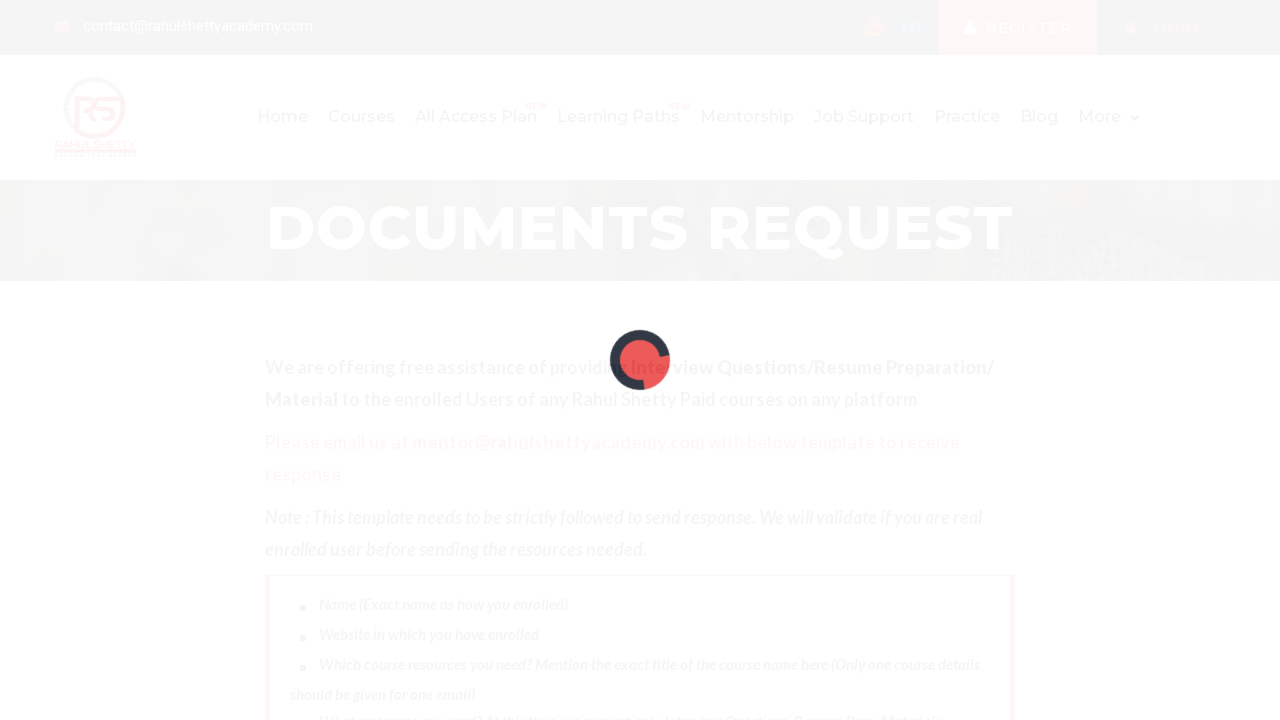

Extracted red text from new page: Please email us at mentor@rahulshettyacademy.com with below template to receive response 
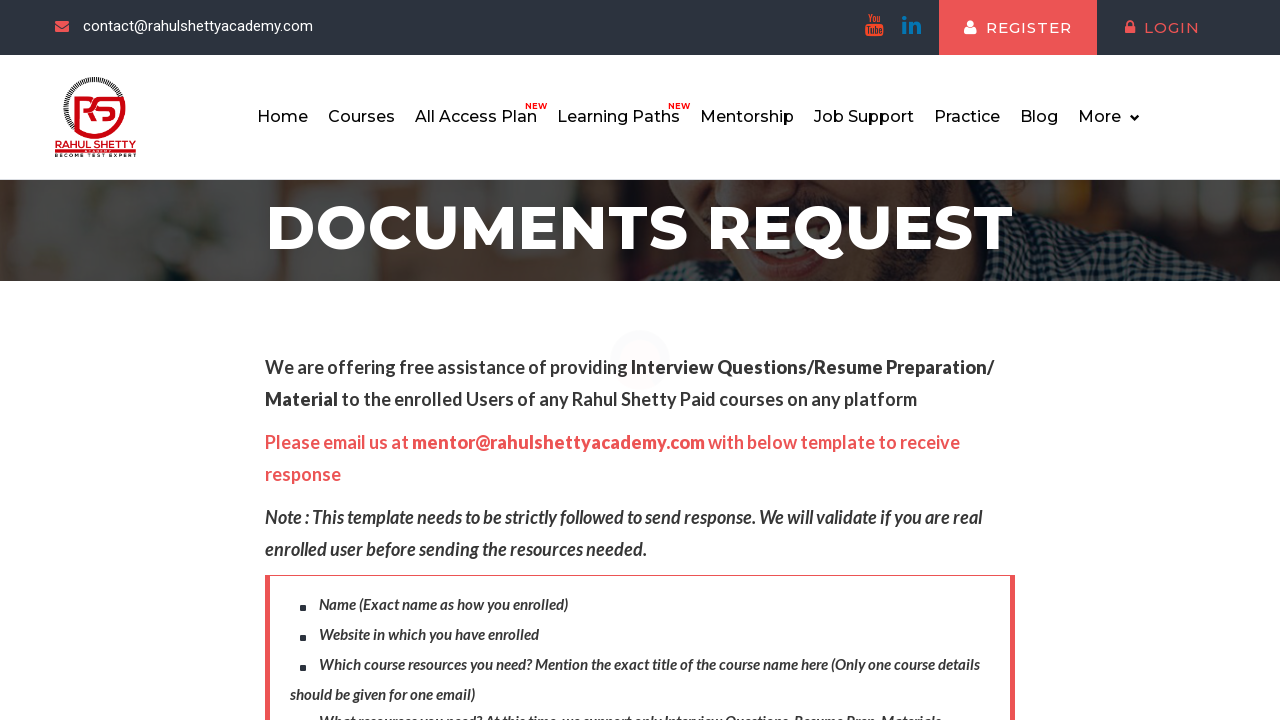

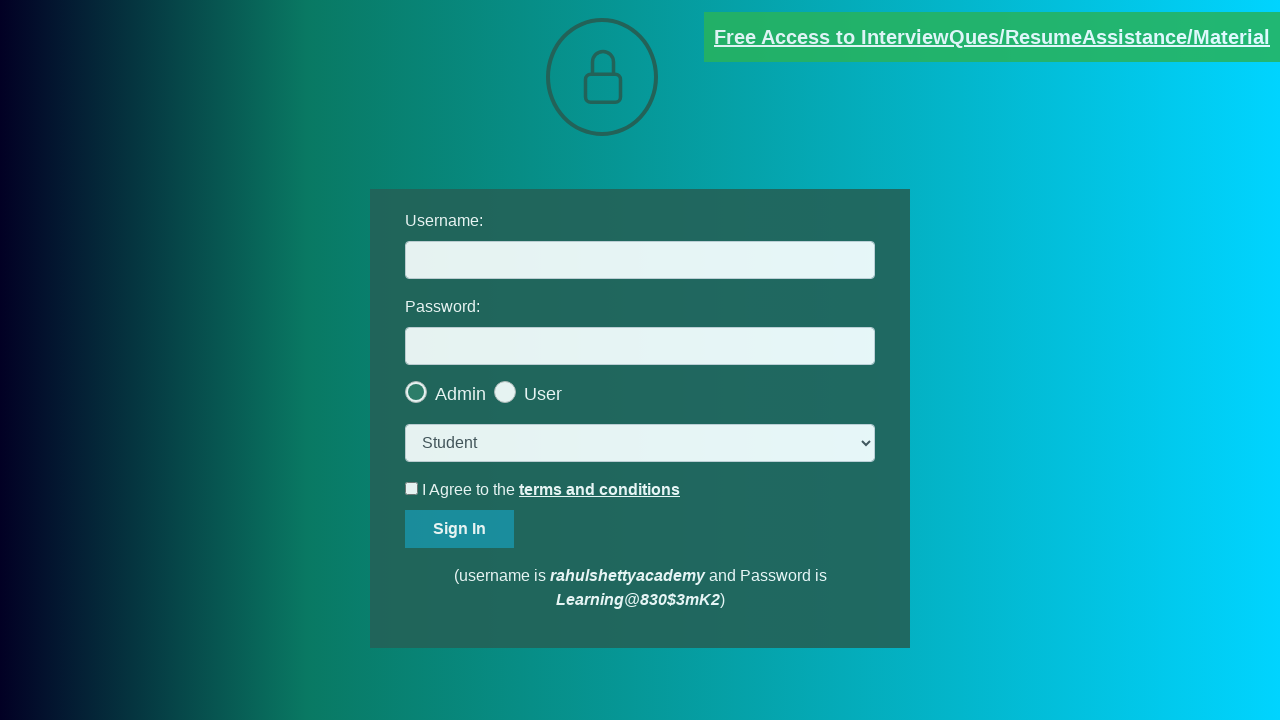